Right-clicks on the RPA link and uses keyboard navigation to open the context menu option (likely "Open in new tab" which is typically the 6th option)

Starting URL: http://greenstech.in/selenium-course-content.html

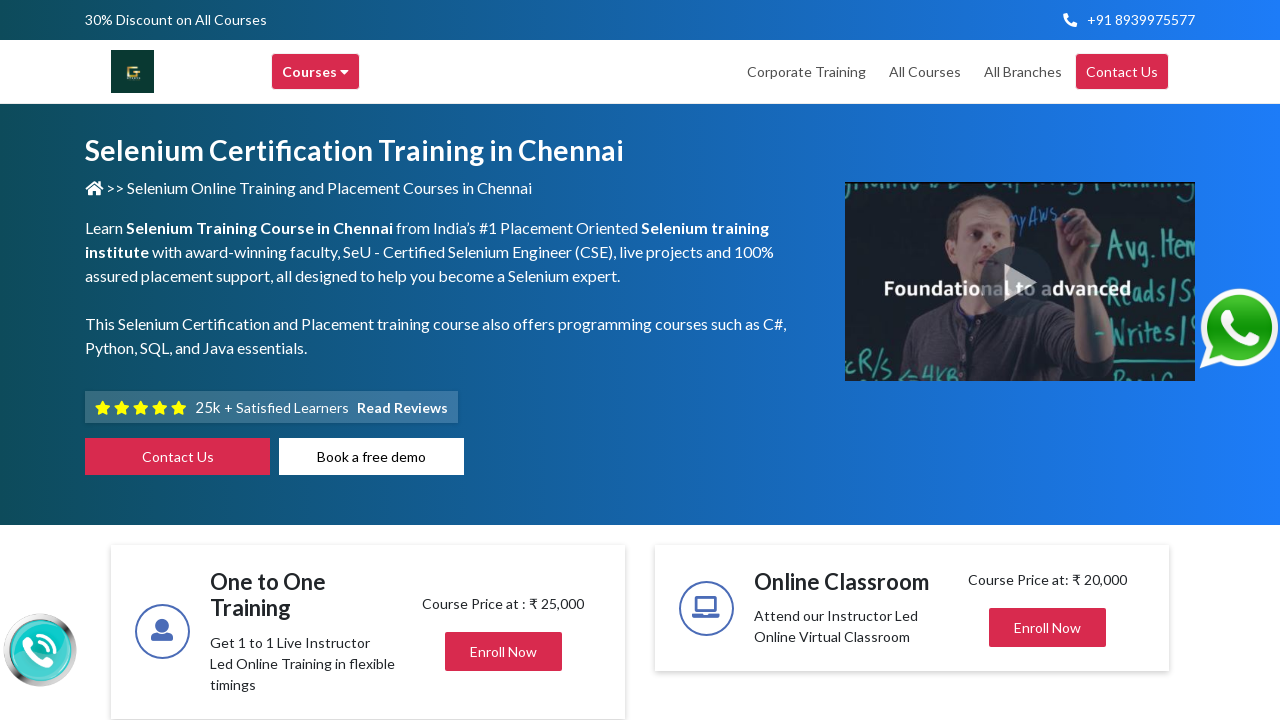

Located the RPA link element using XPath
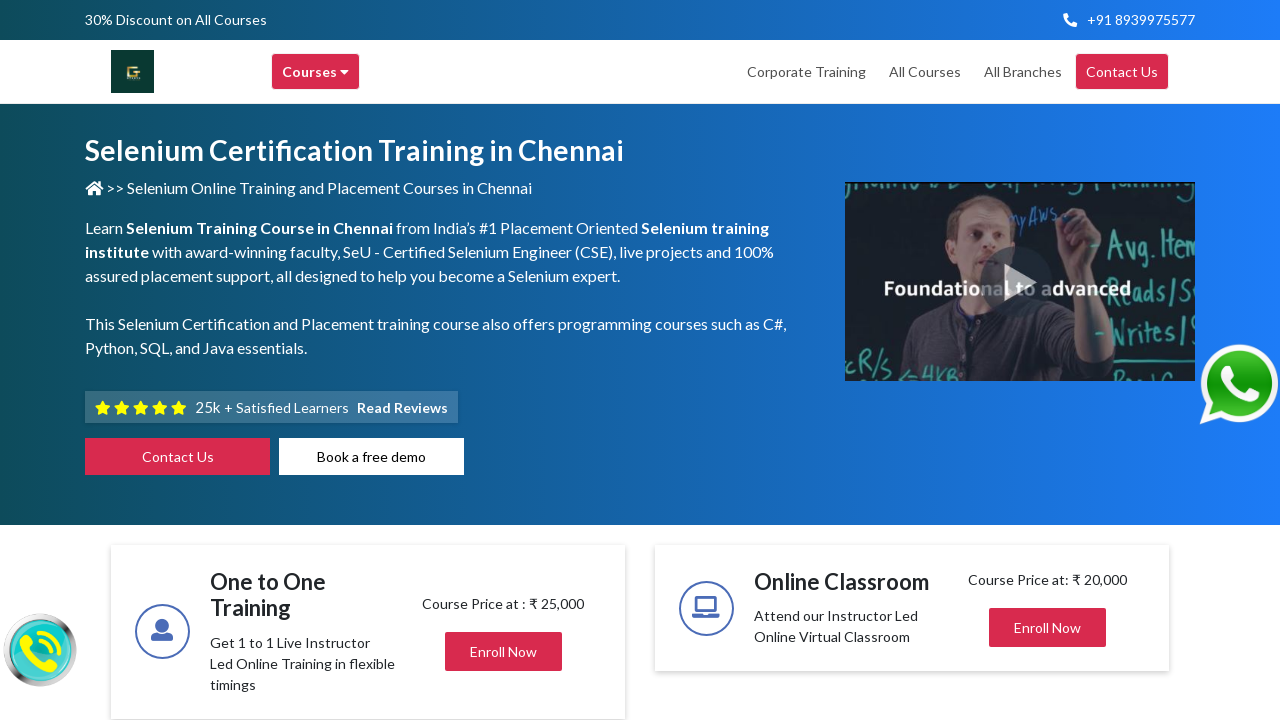

Right-clicked on the RPA link to open context menu at (594, 361) on (//a[contains(text(),'RPA')])[1]
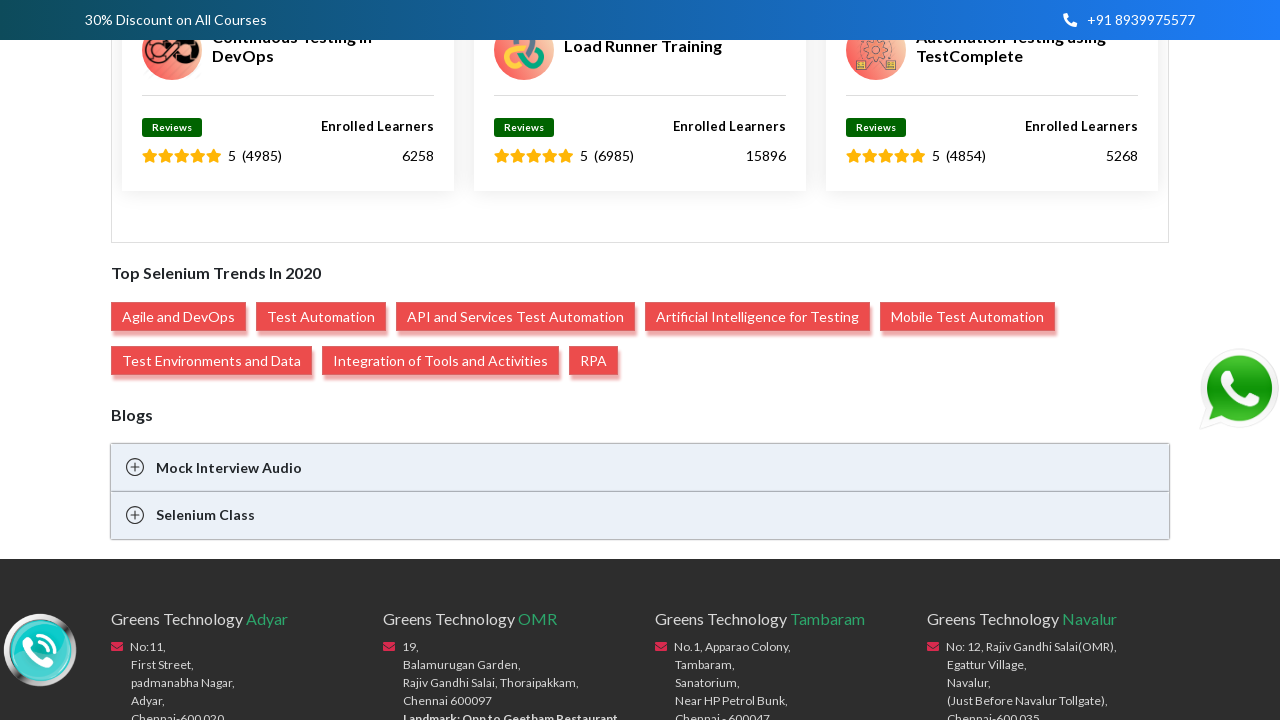

Pressed ArrowDown key (navigation 1/6)
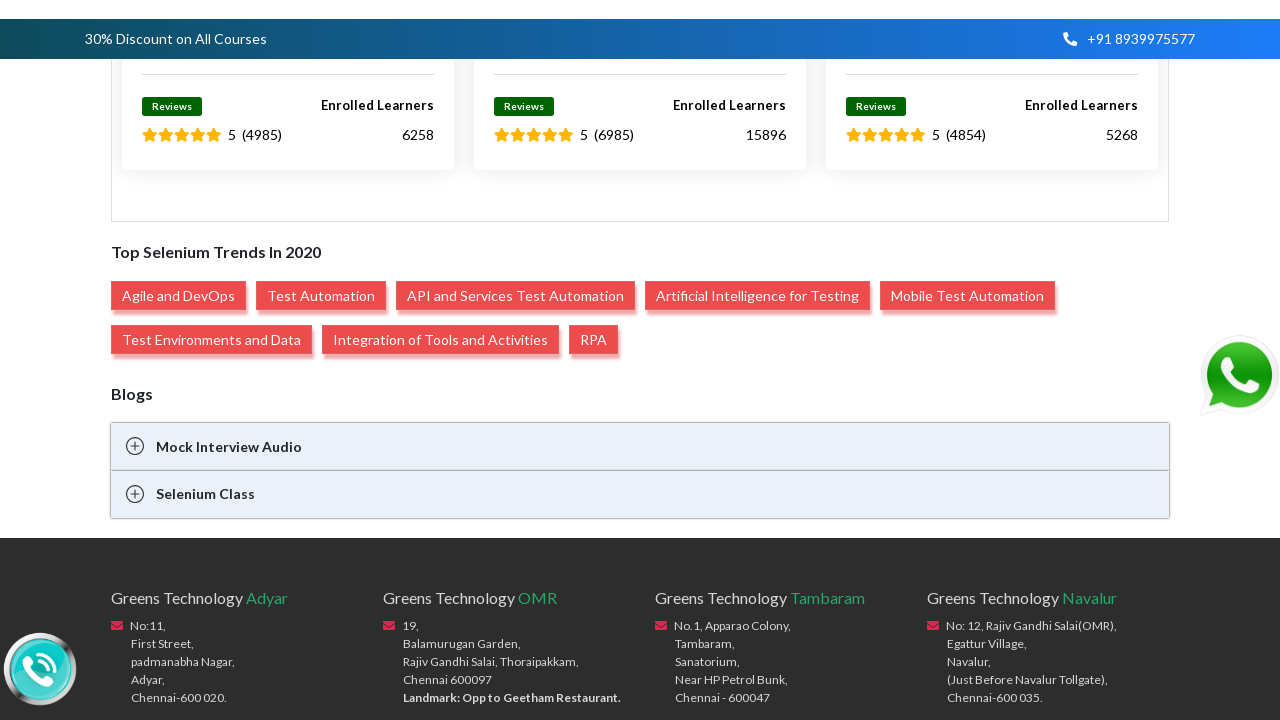

Waited 100ms between key presses
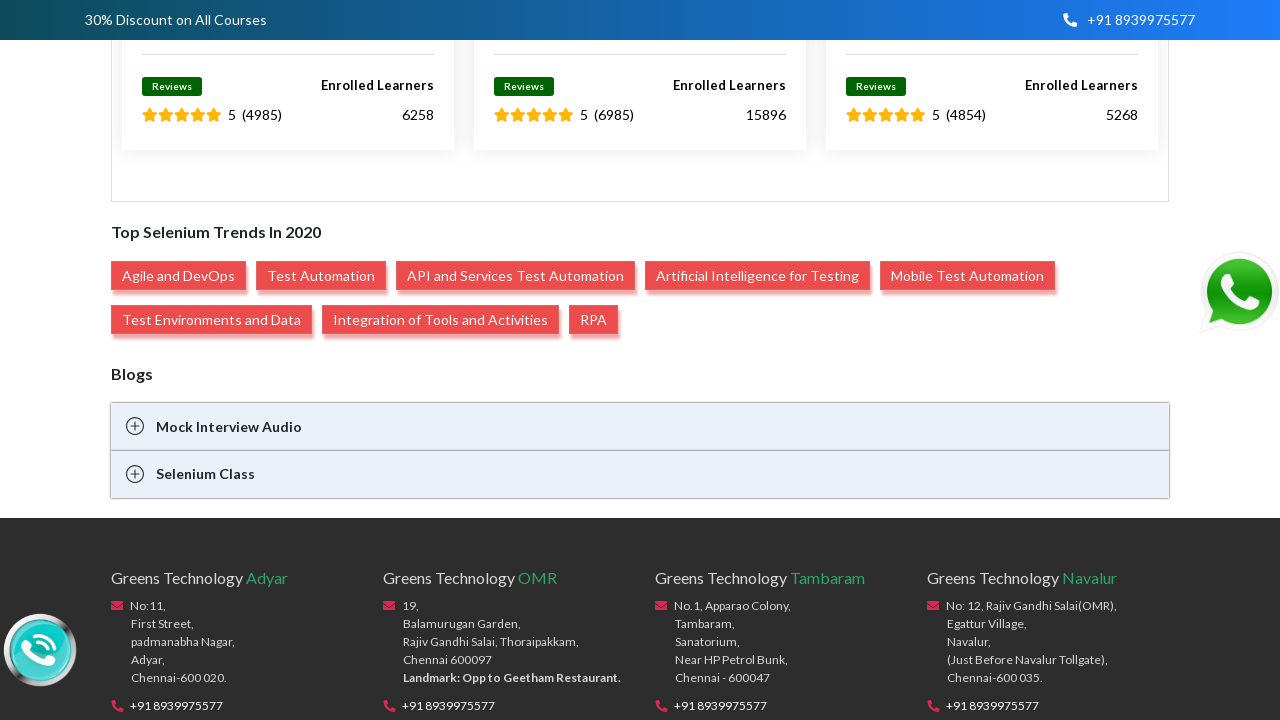

Pressed ArrowDown key (navigation 2/6)
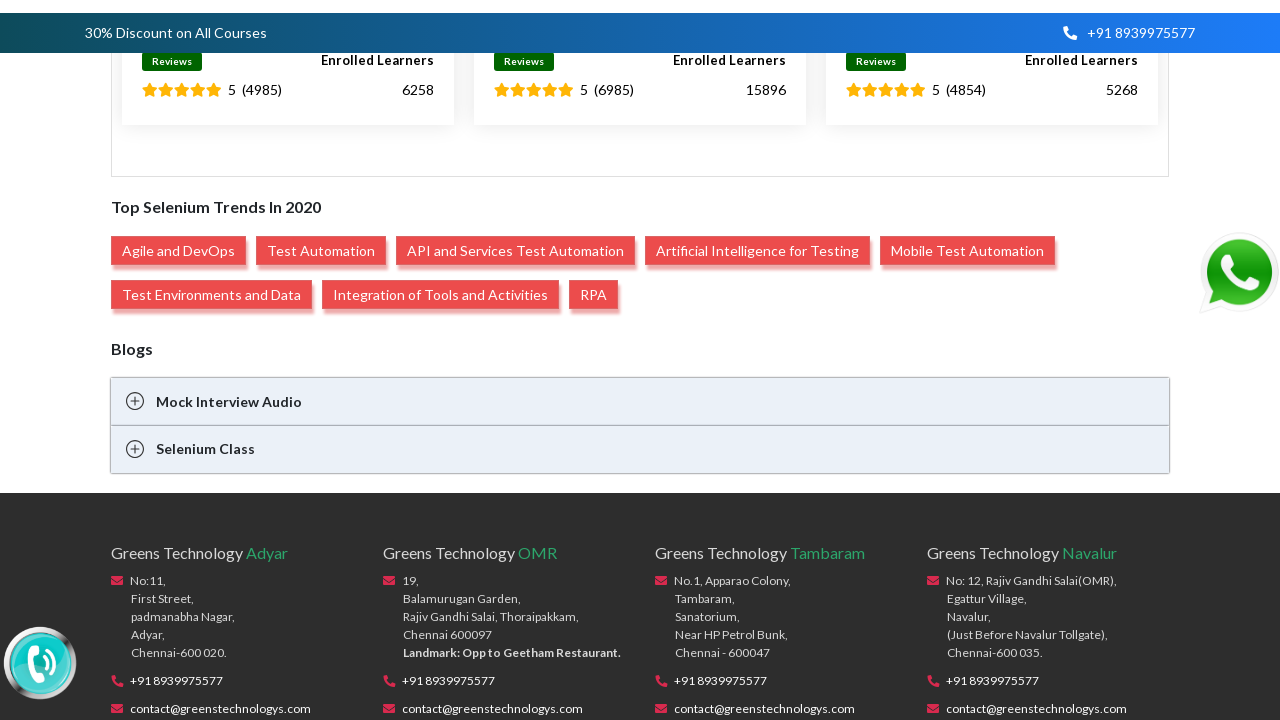

Waited 100ms between key presses
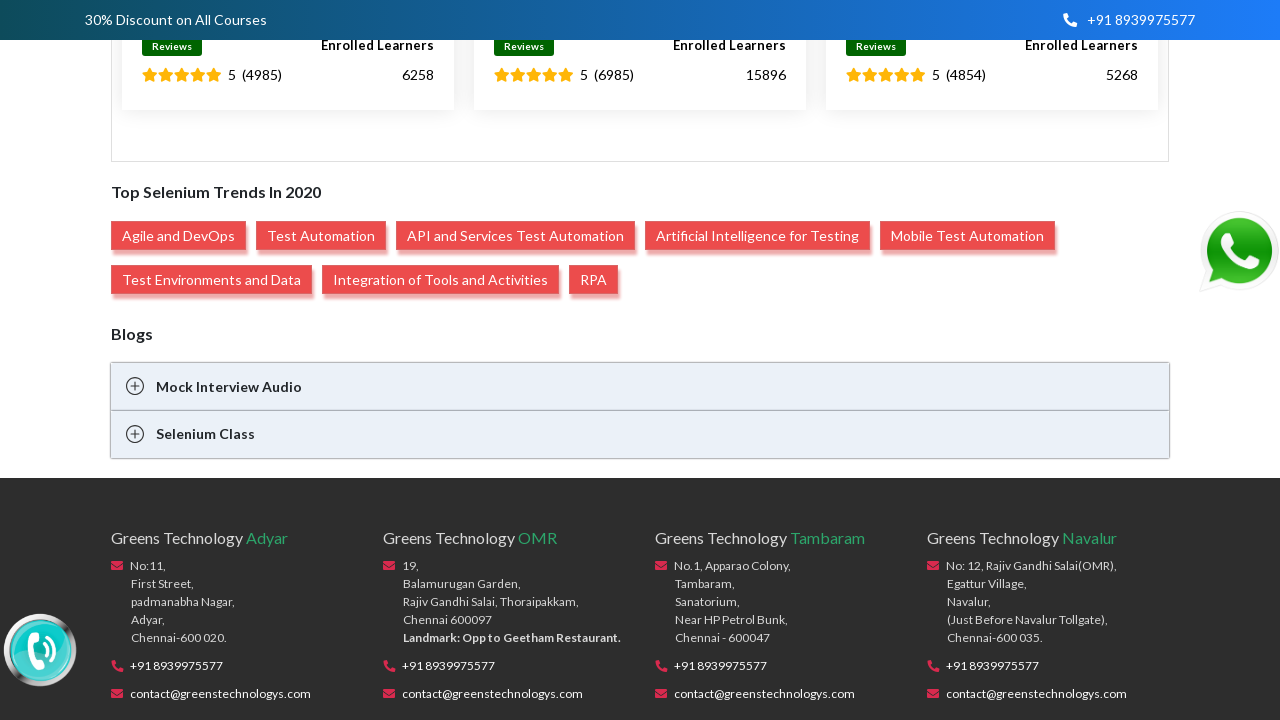

Pressed ArrowDown key (navigation 3/6)
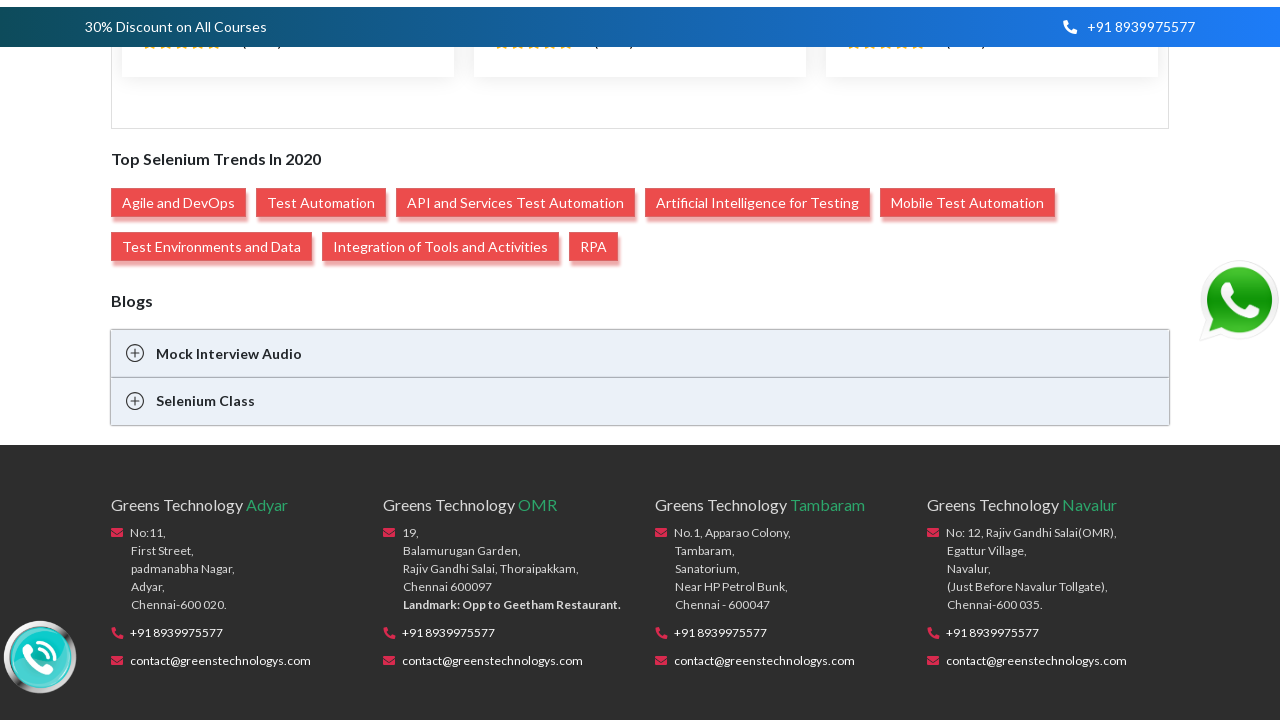

Waited 100ms between key presses
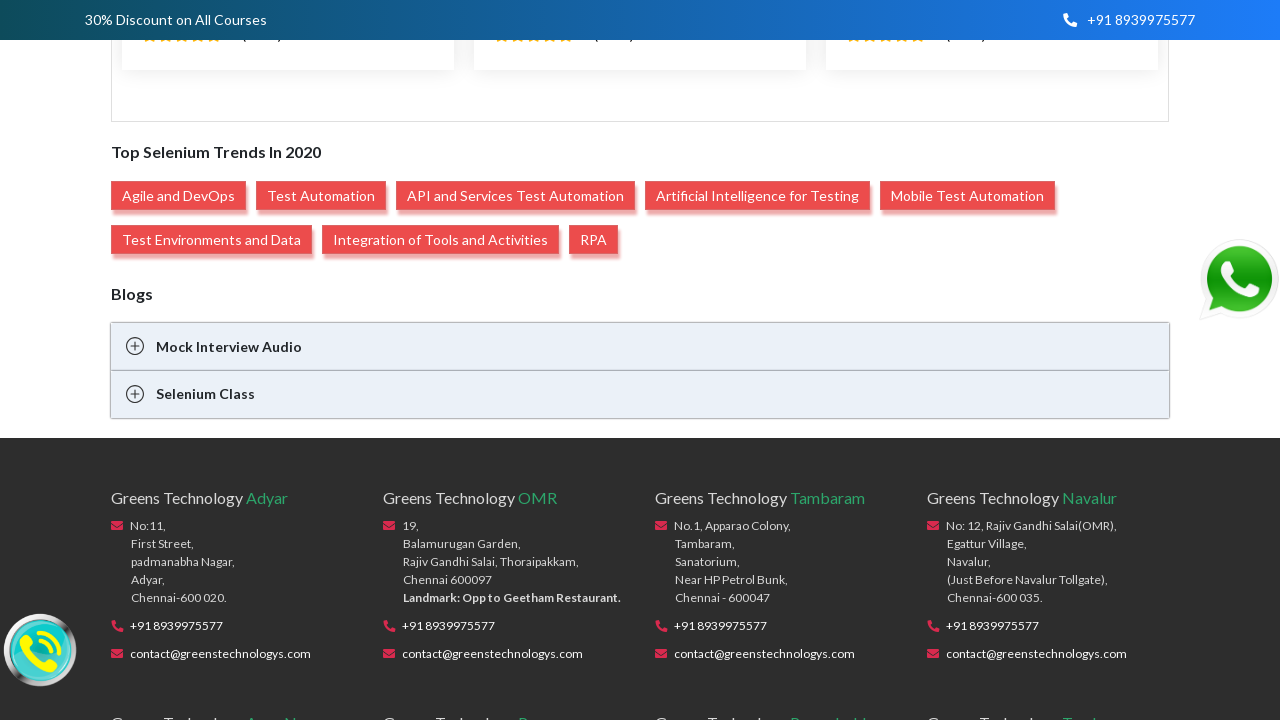

Pressed ArrowDown key (navigation 4/6)
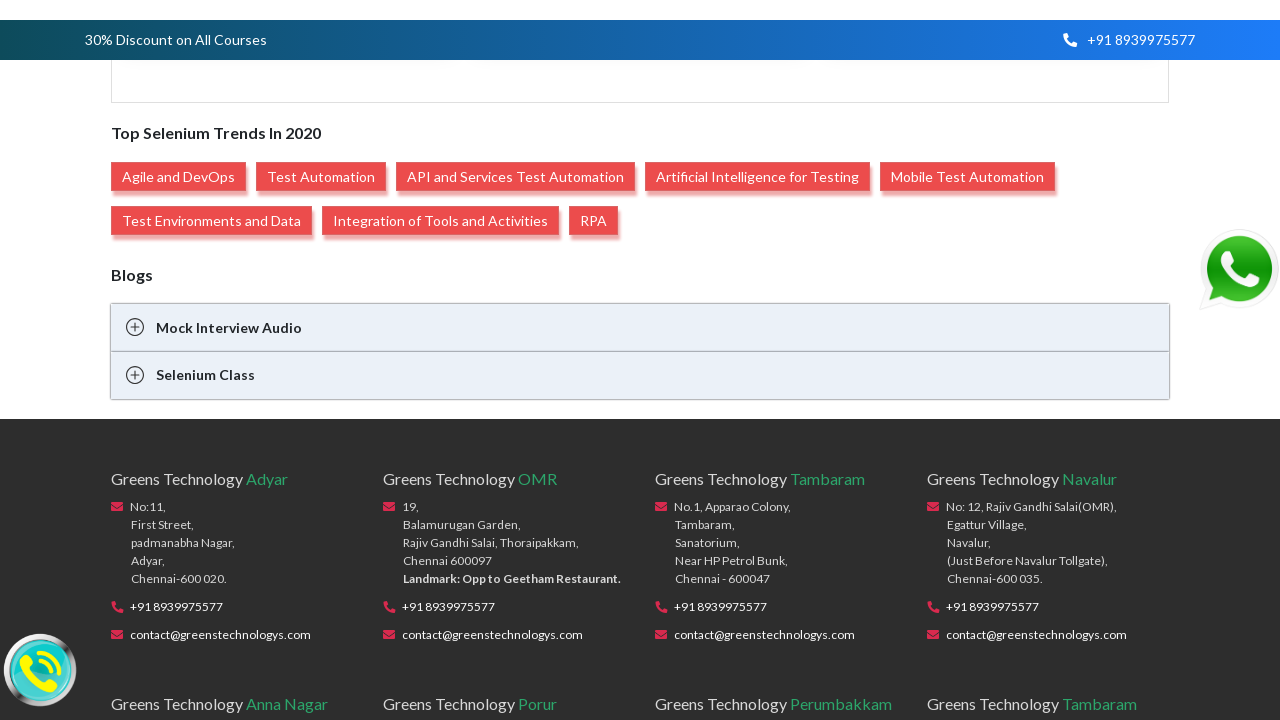

Waited 100ms between key presses
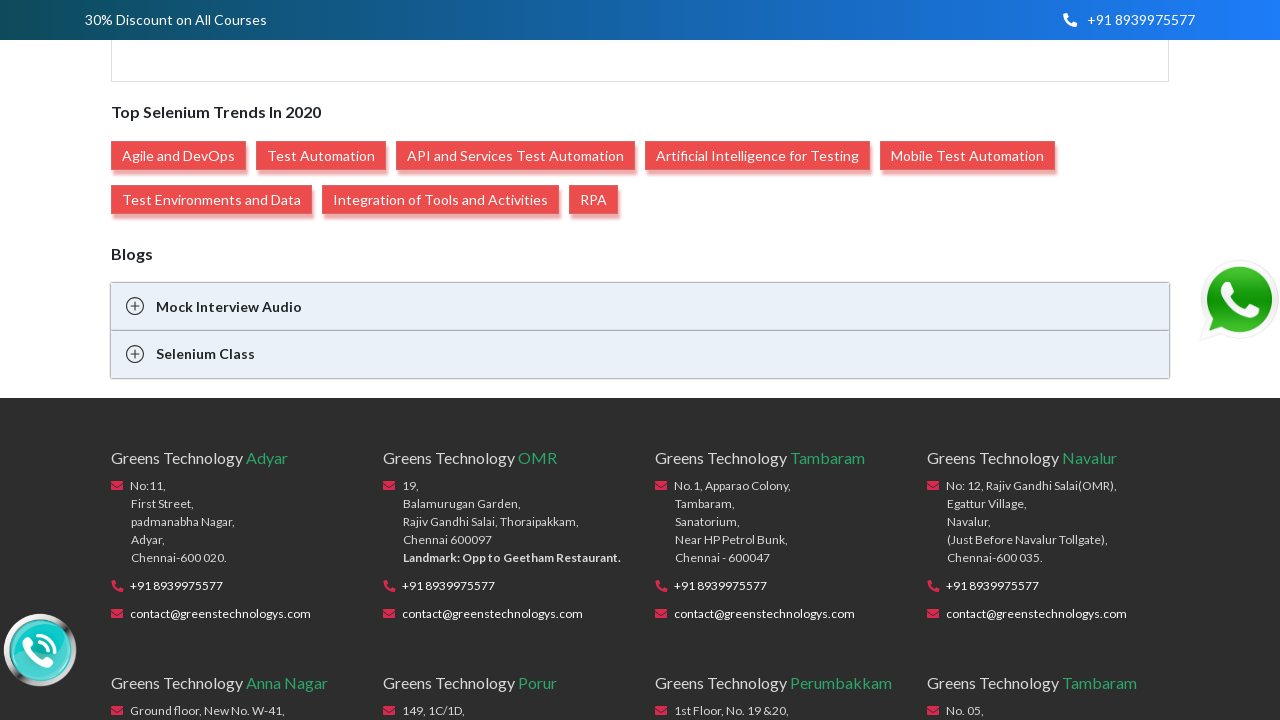

Pressed ArrowDown key (navigation 5/6)
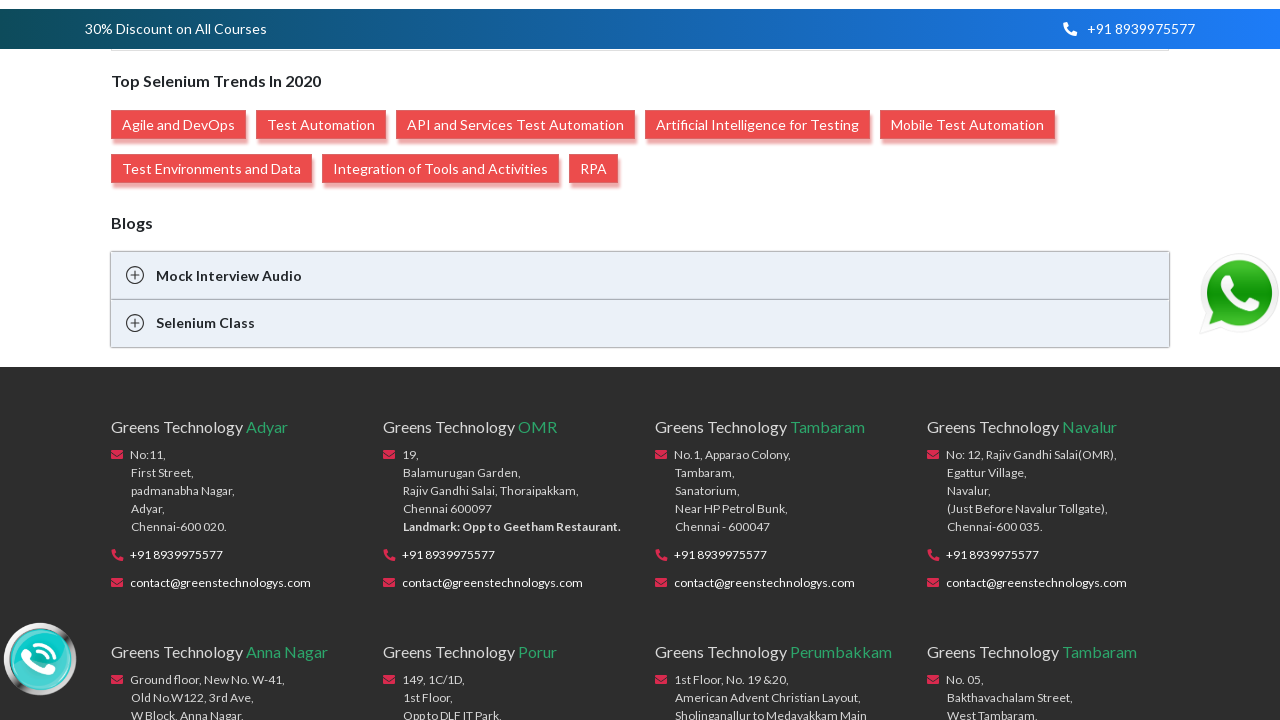

Waited 100ms between key presses
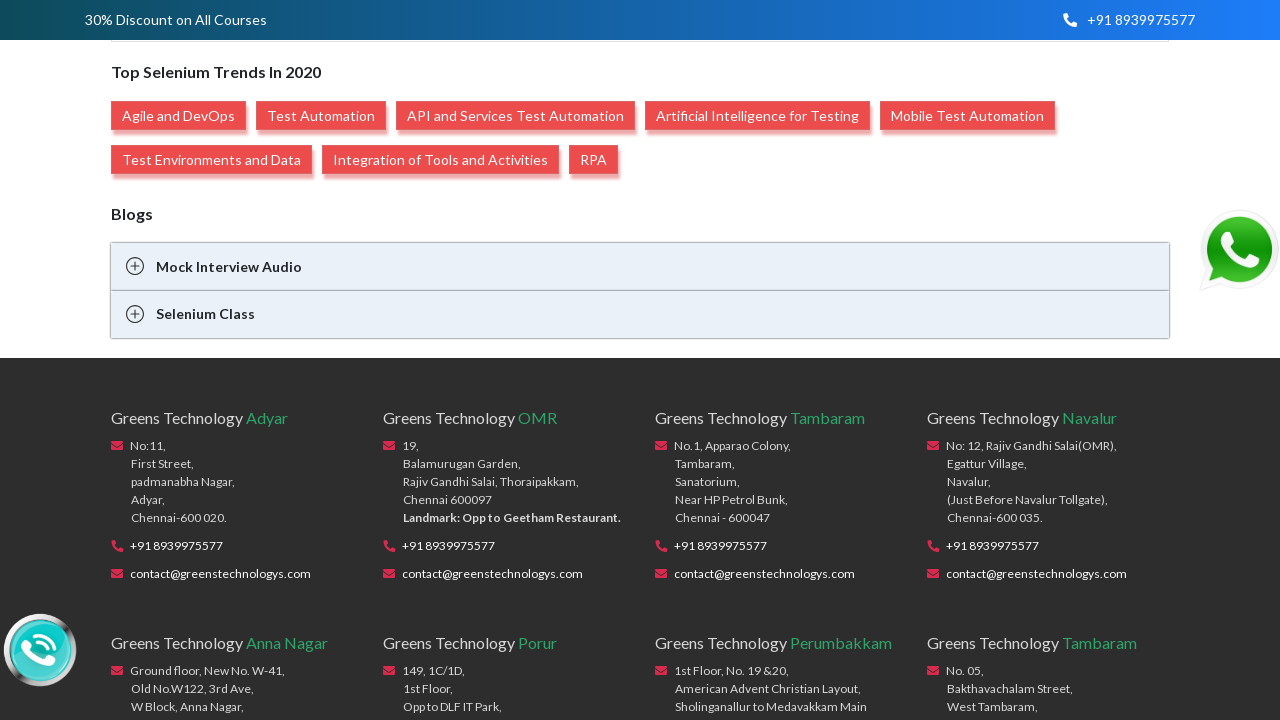

Pressed ArrowDown key (navigation 6/6)
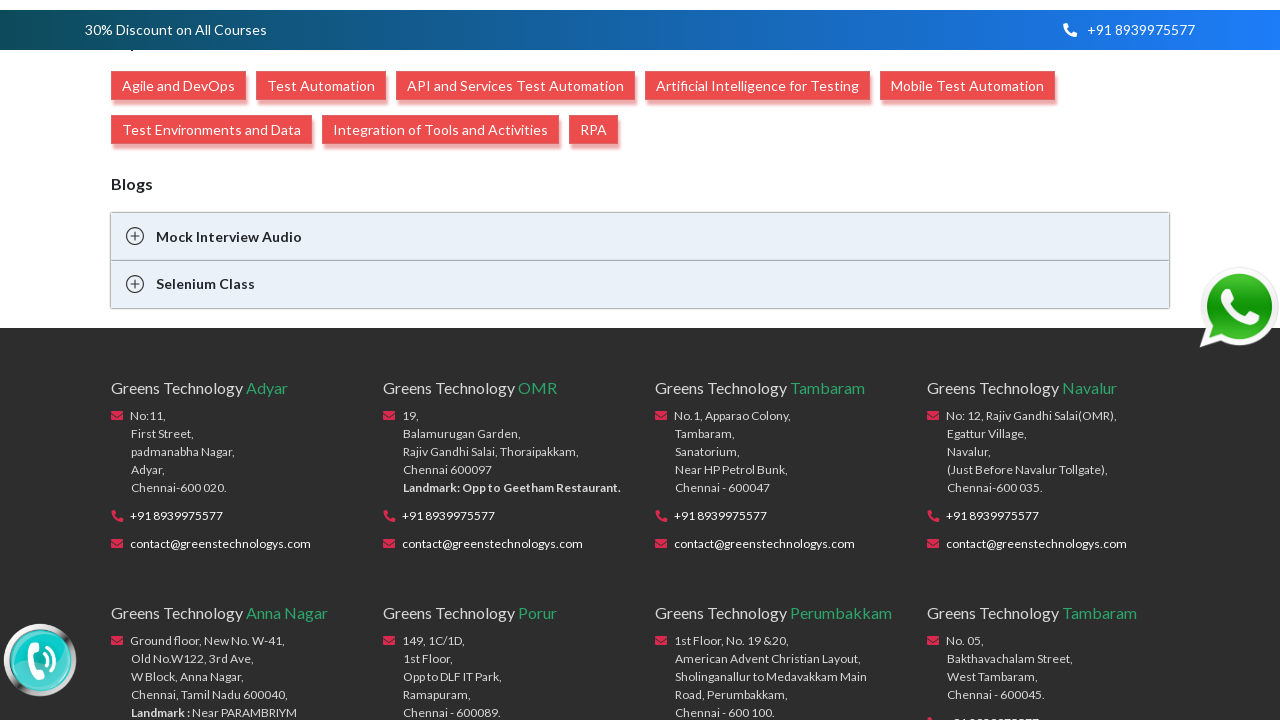

Waited 100ms between key presses
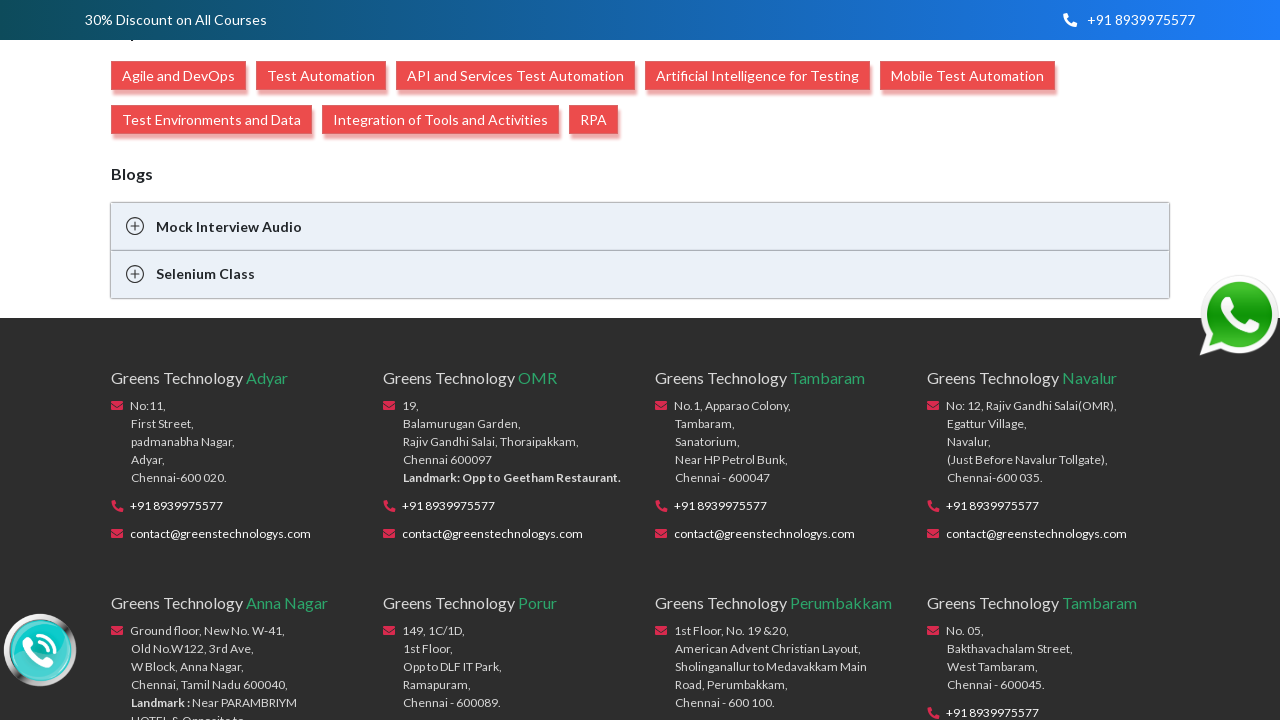

Pressed Enter to open the 'Open in new tab' context menu option
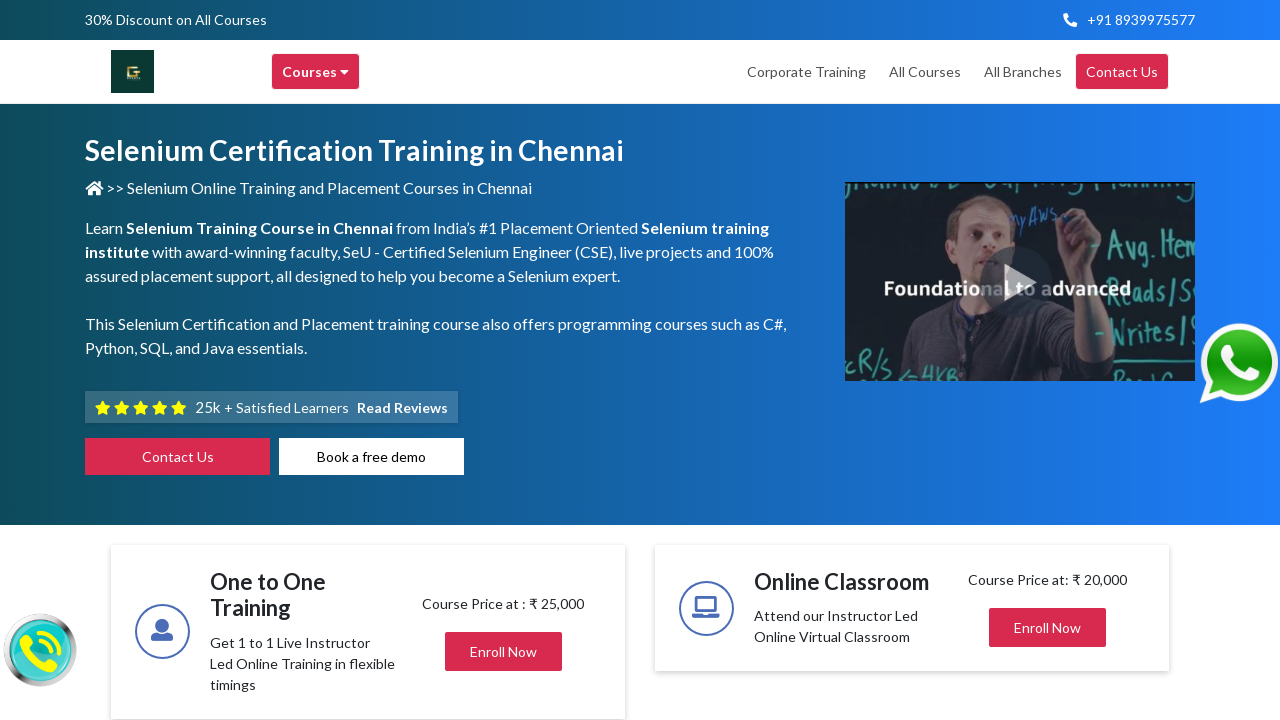

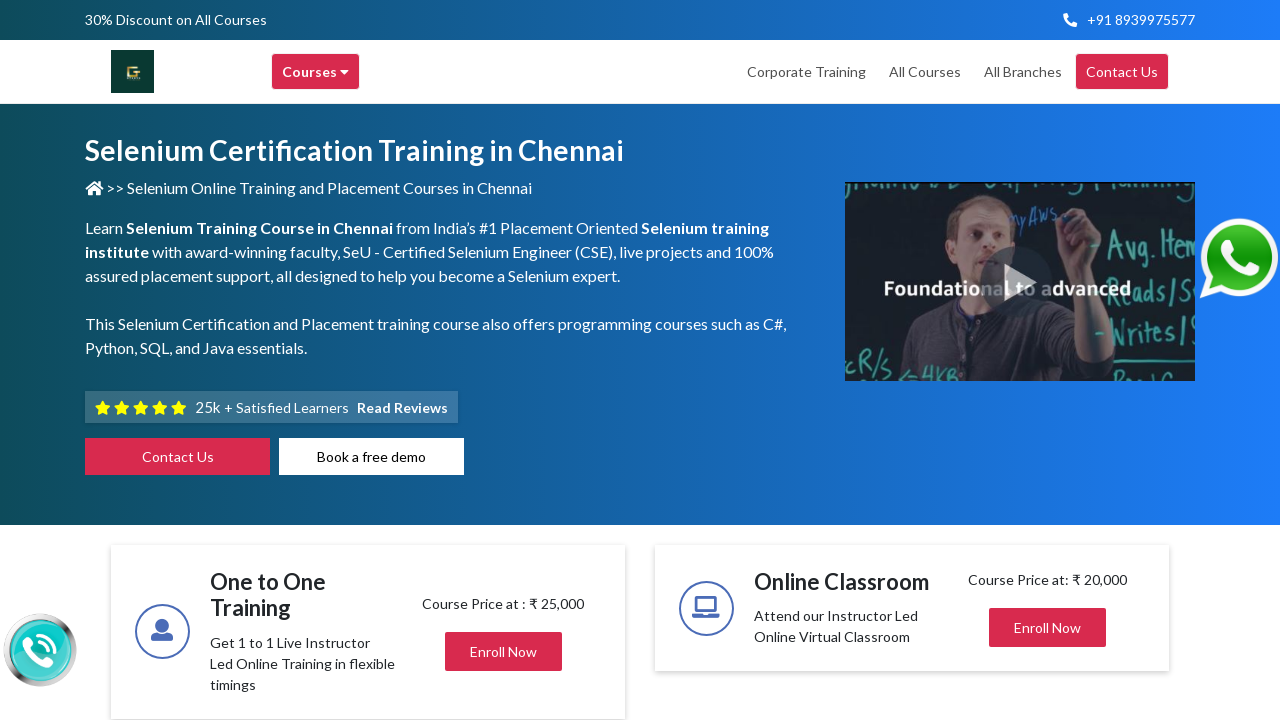